Tests page scrolling functionality by navigating to BrowserStack's homepage and scrolling to the bottom of the page using JavaScript execution.

Starting URL: https://www.browserstack.com/

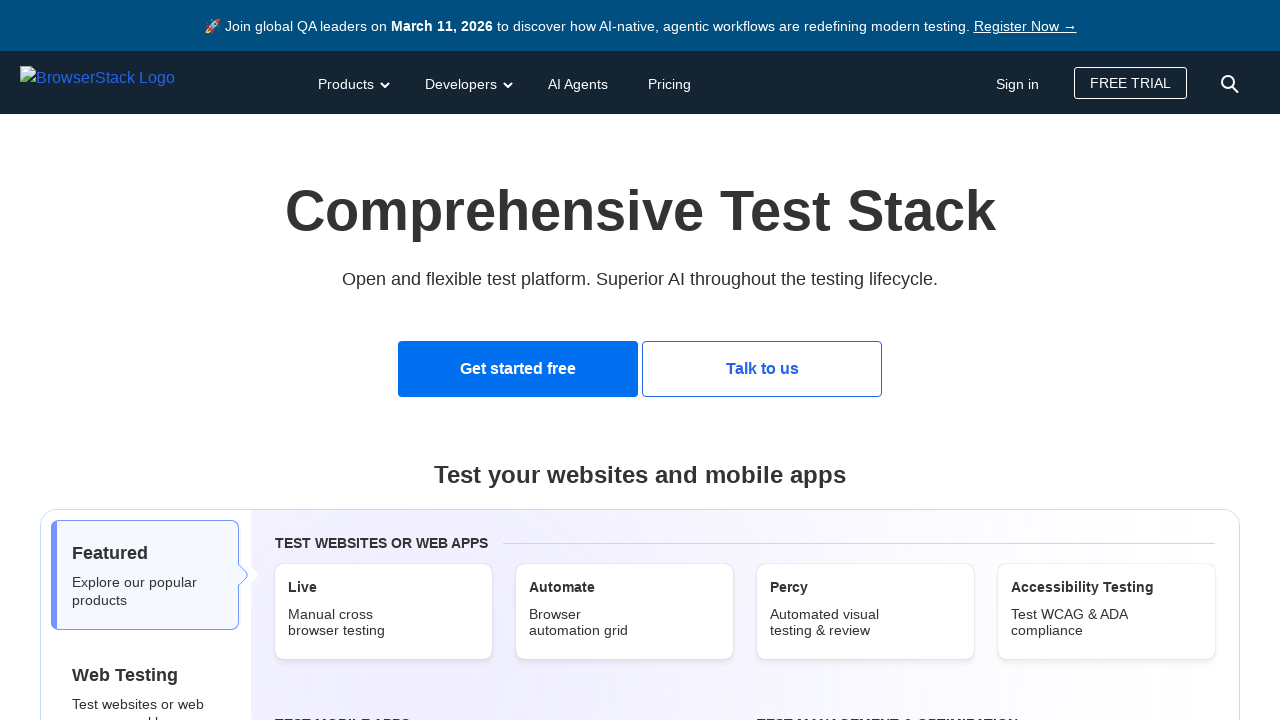

Navigated to BrowserStack homepage
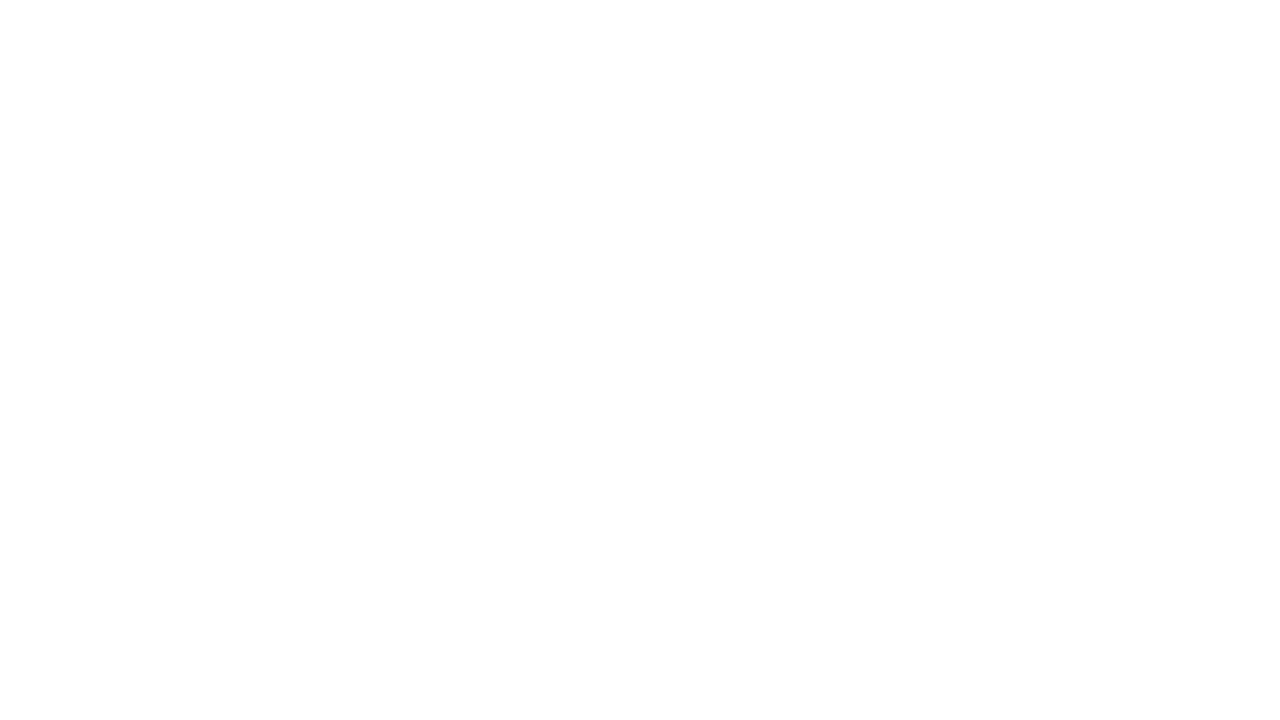

Scrolled to the bottom of the page using JavaScript
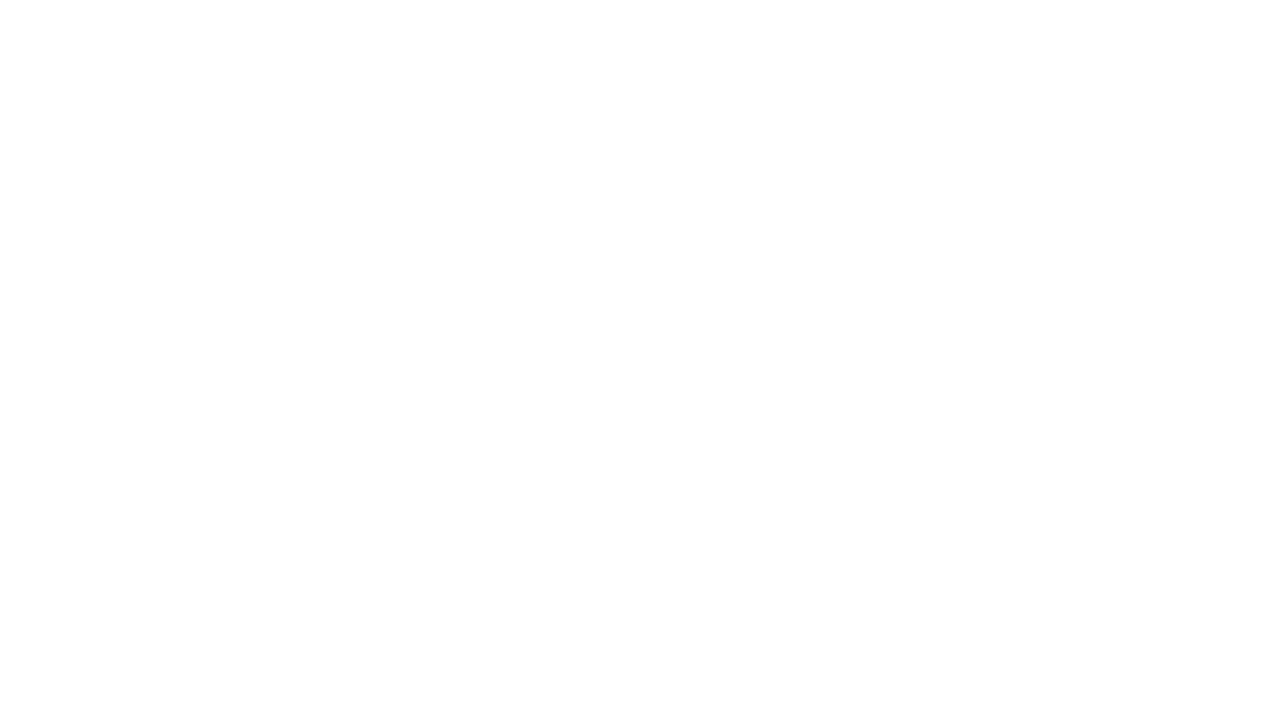

Waited for scroll animation to complete
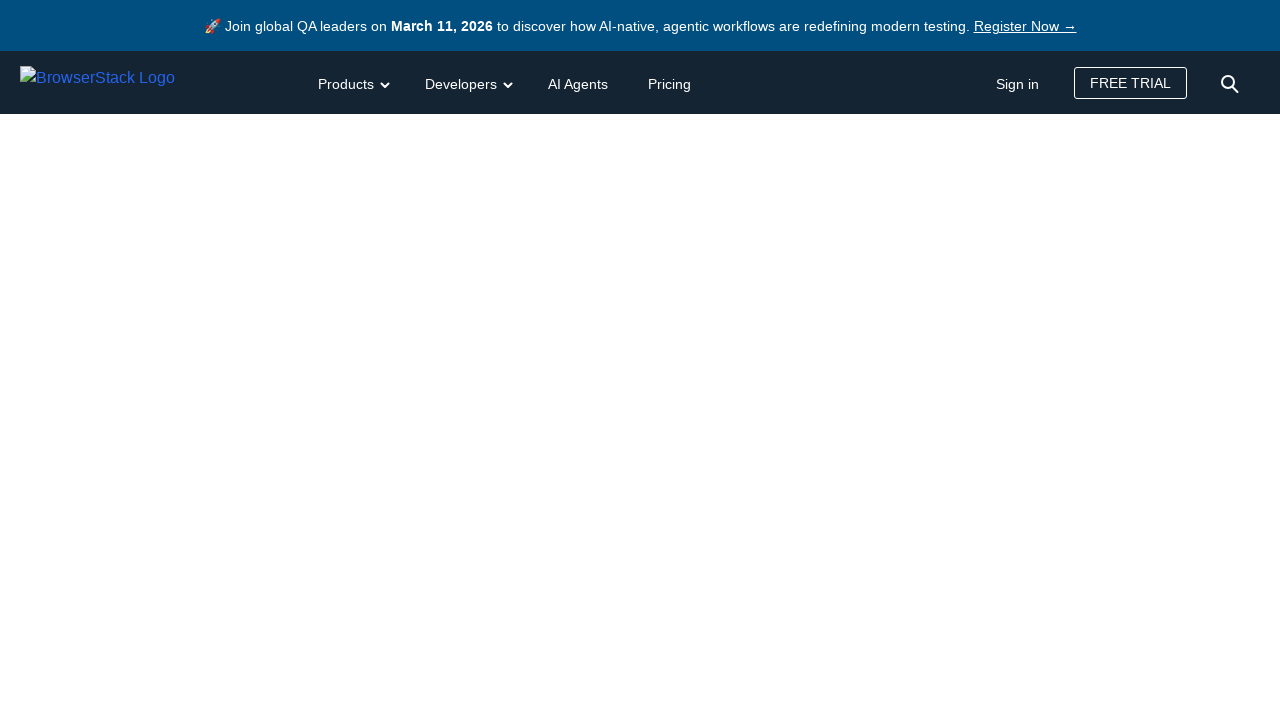

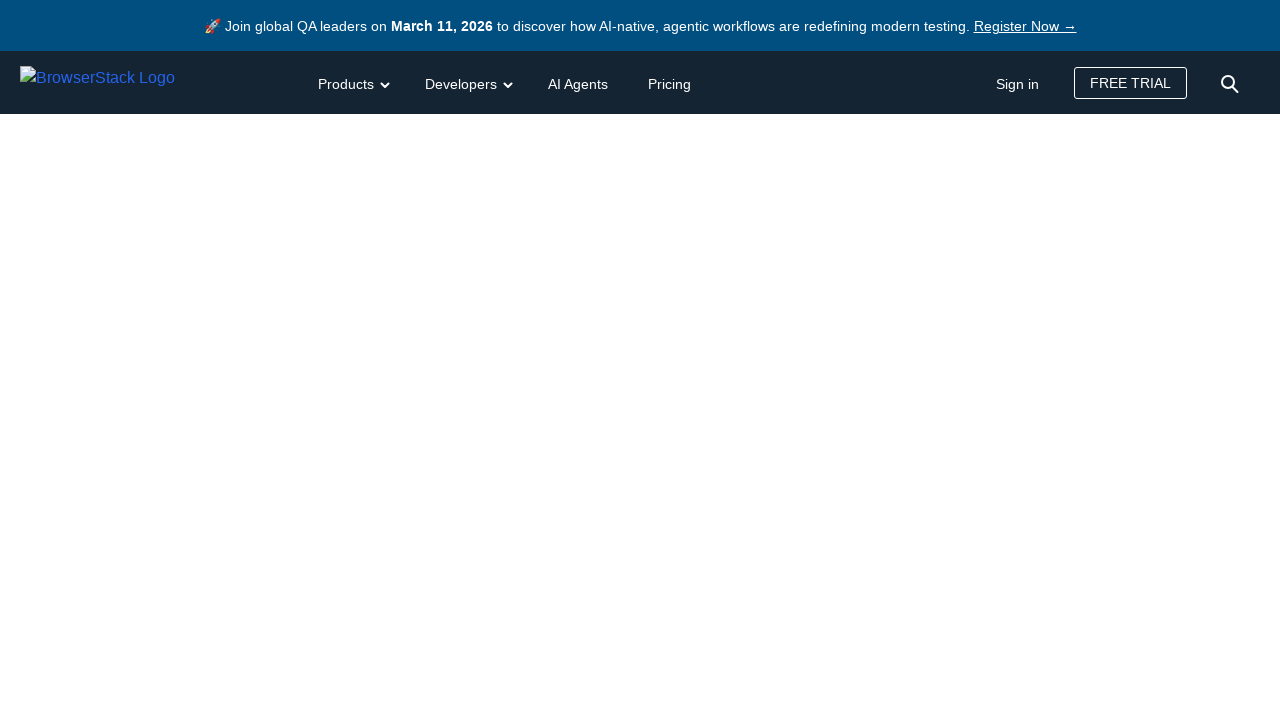